Tests that a saved change to an employee's name persists after switching between employees

Starting URL: https://devmountain-qa.github.io/employee-manager/1.2_Version/index.html

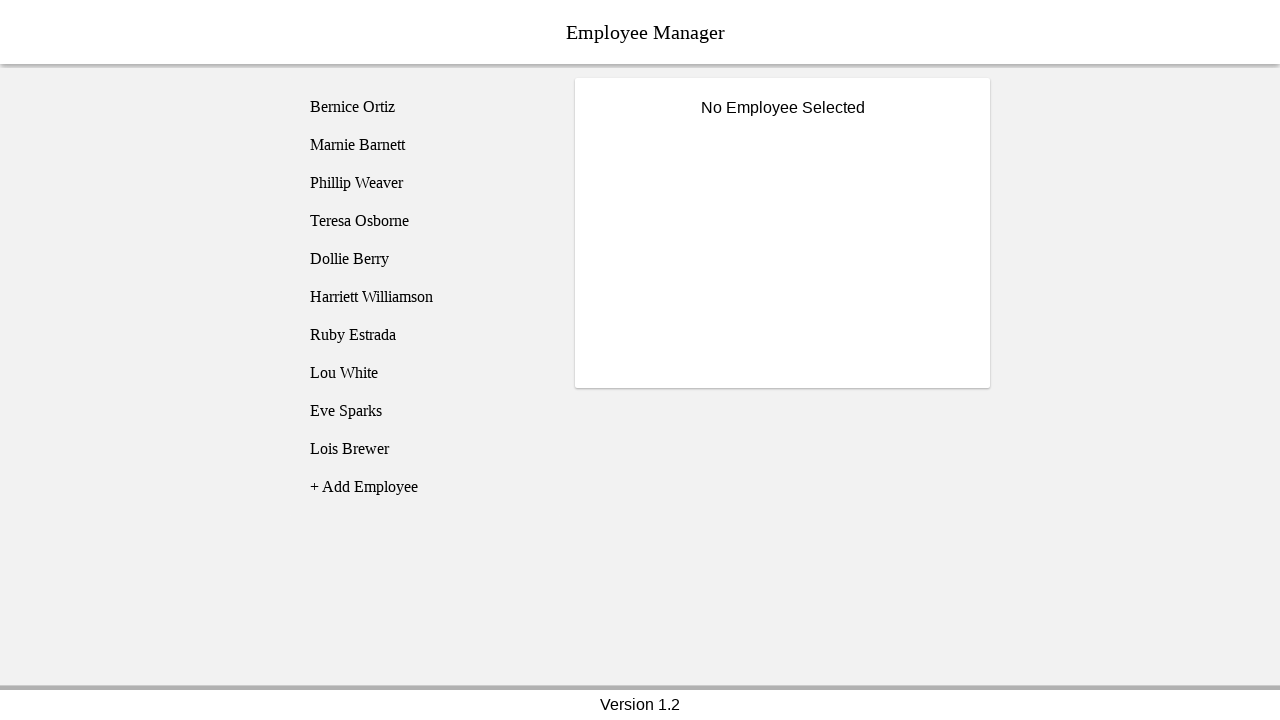

Clicked on Bernice Ortiz employee at (425, 107) on [name='employee1']
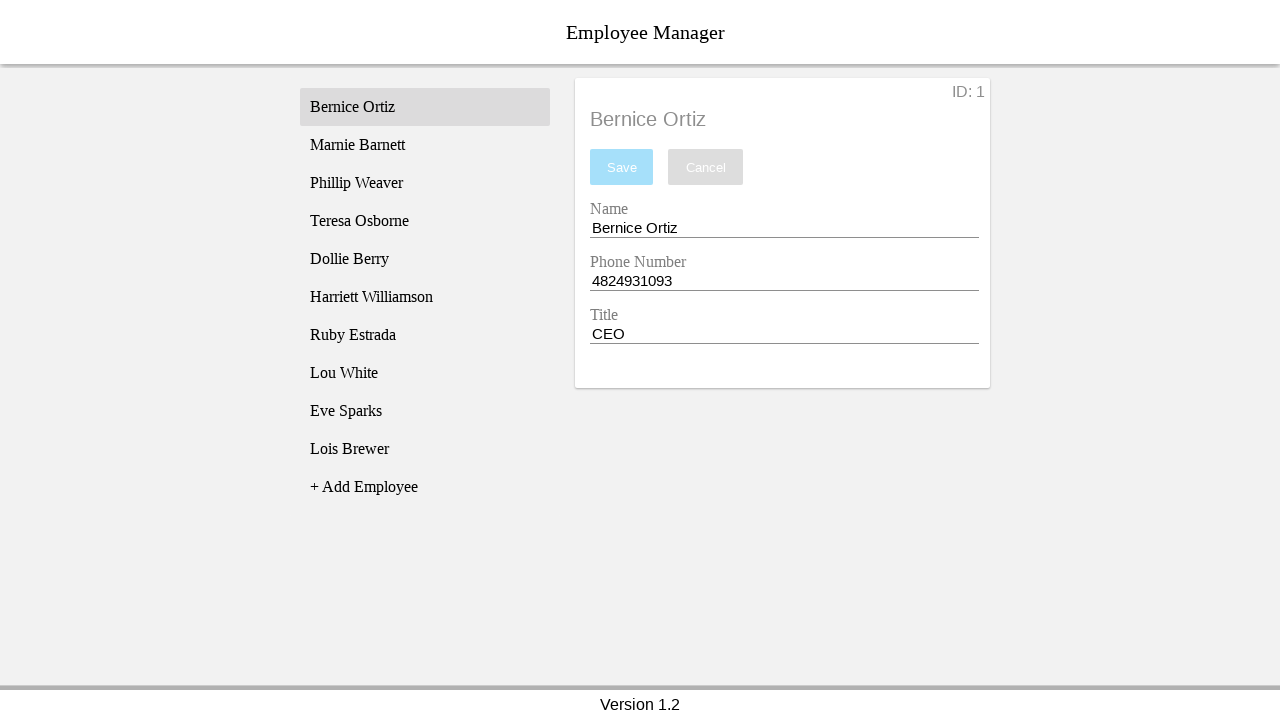

Name input field became visible
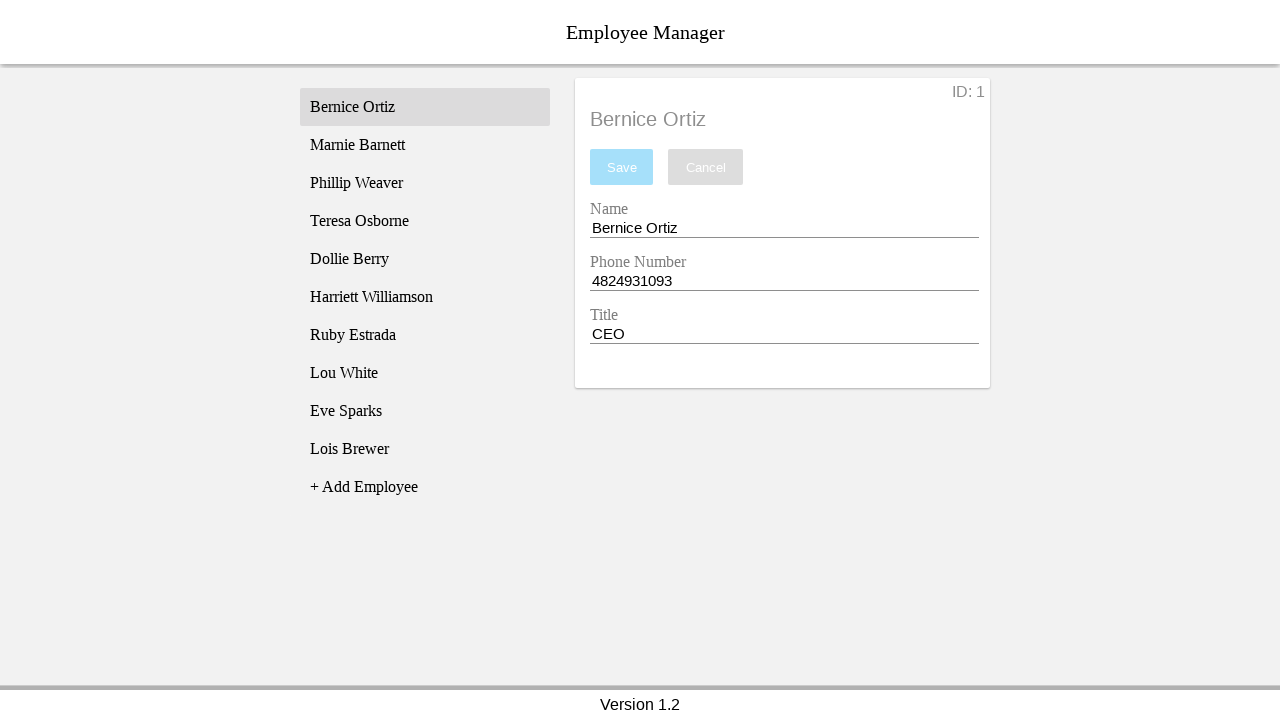

Filled name field with 'Test Name' on [name='nameEntry']
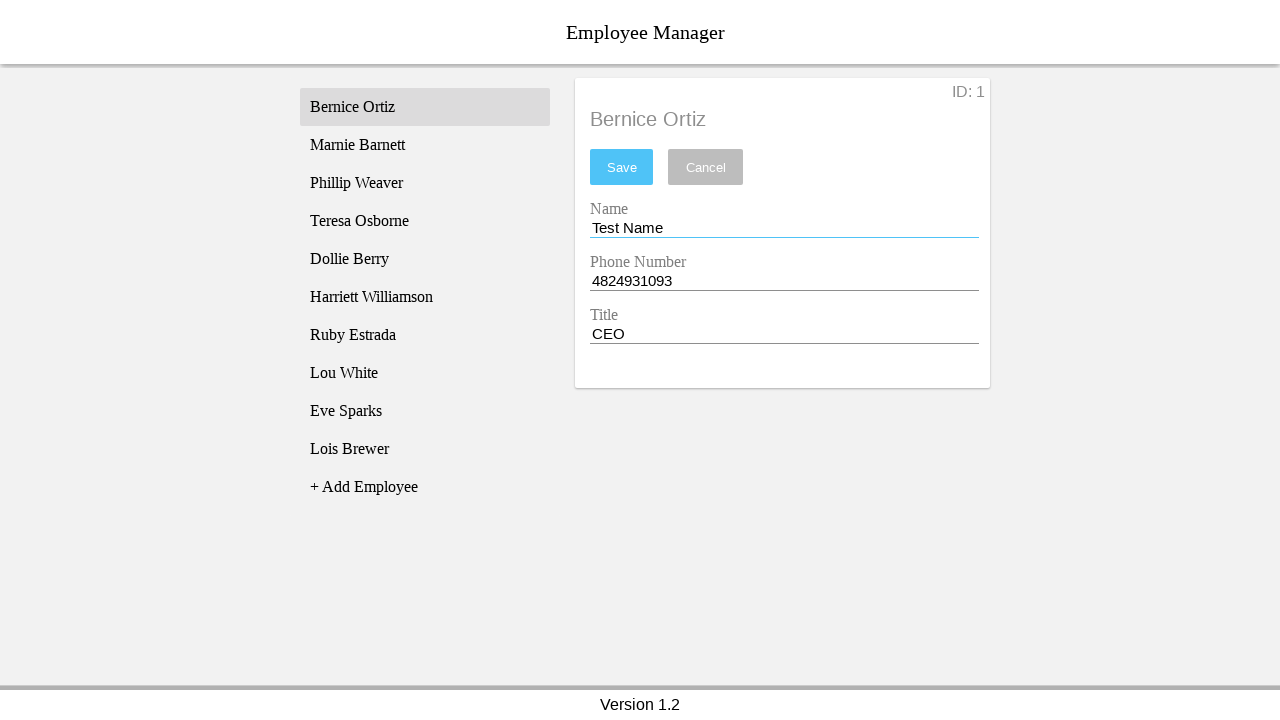

Clicked save button to save the new name at (622, 167) on #saveBtn
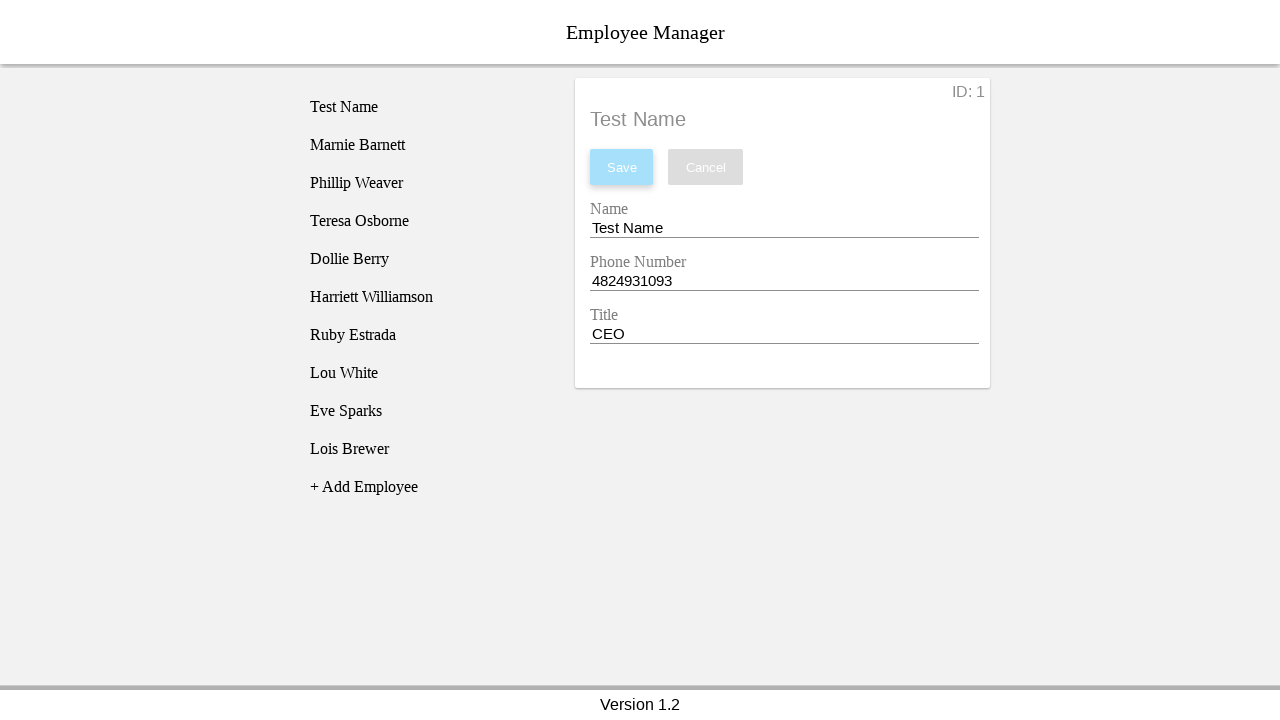

Clicked on Phillip Weaver employee at (425, 183) on [name='employee3']
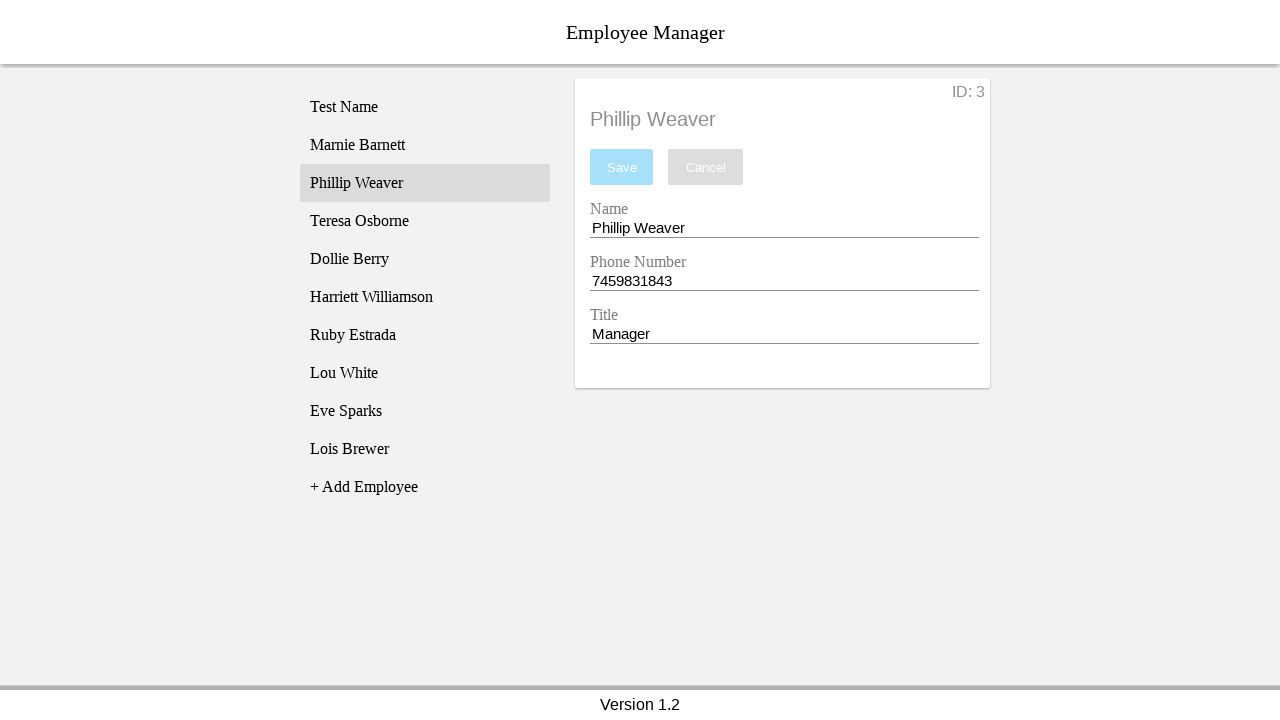

Phillip Weaver's name displayed in employee title
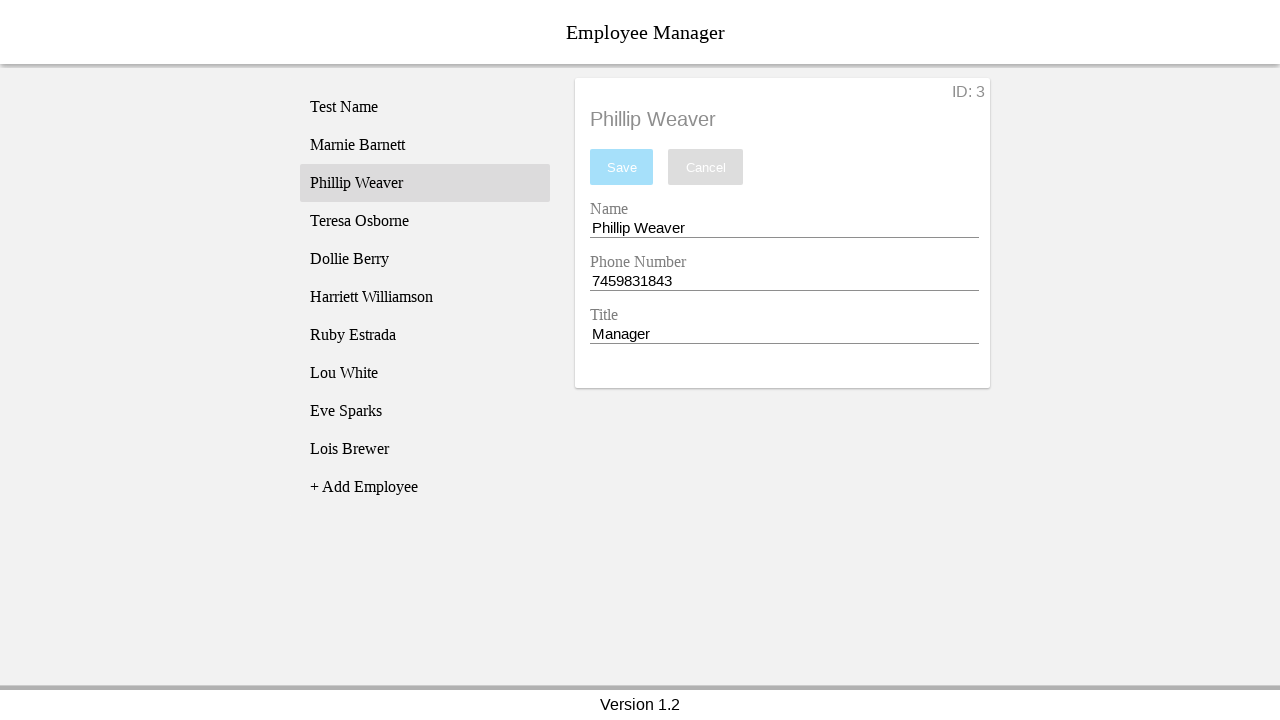

Clicked back on Bernice Ortiz employee at (425, 107) on [name='employee1']
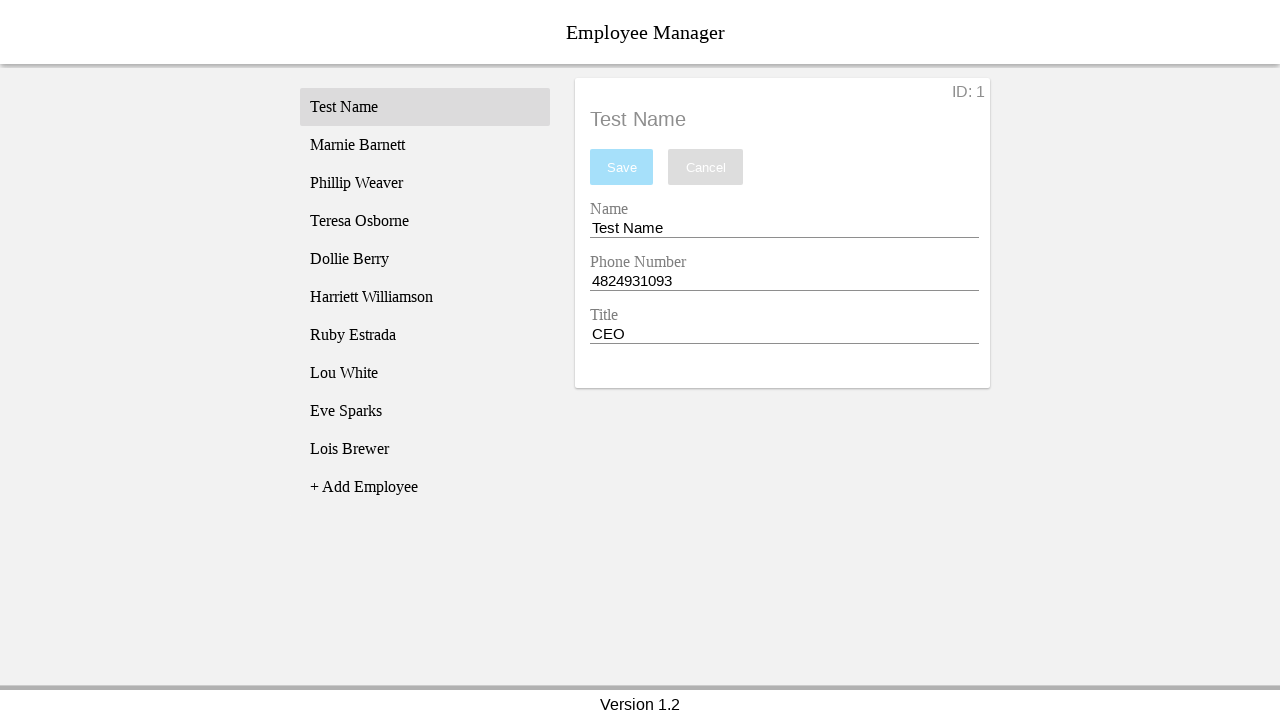

Verified that the name field shows 'Test Name' - change persisted
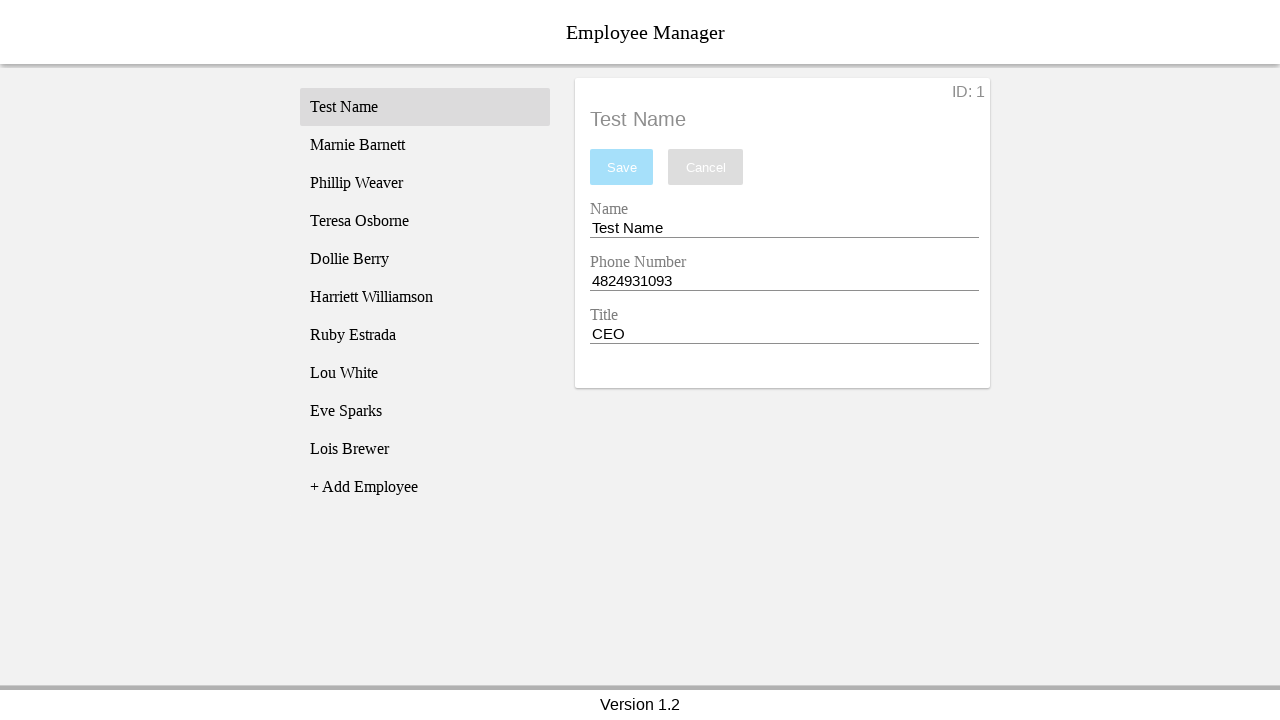

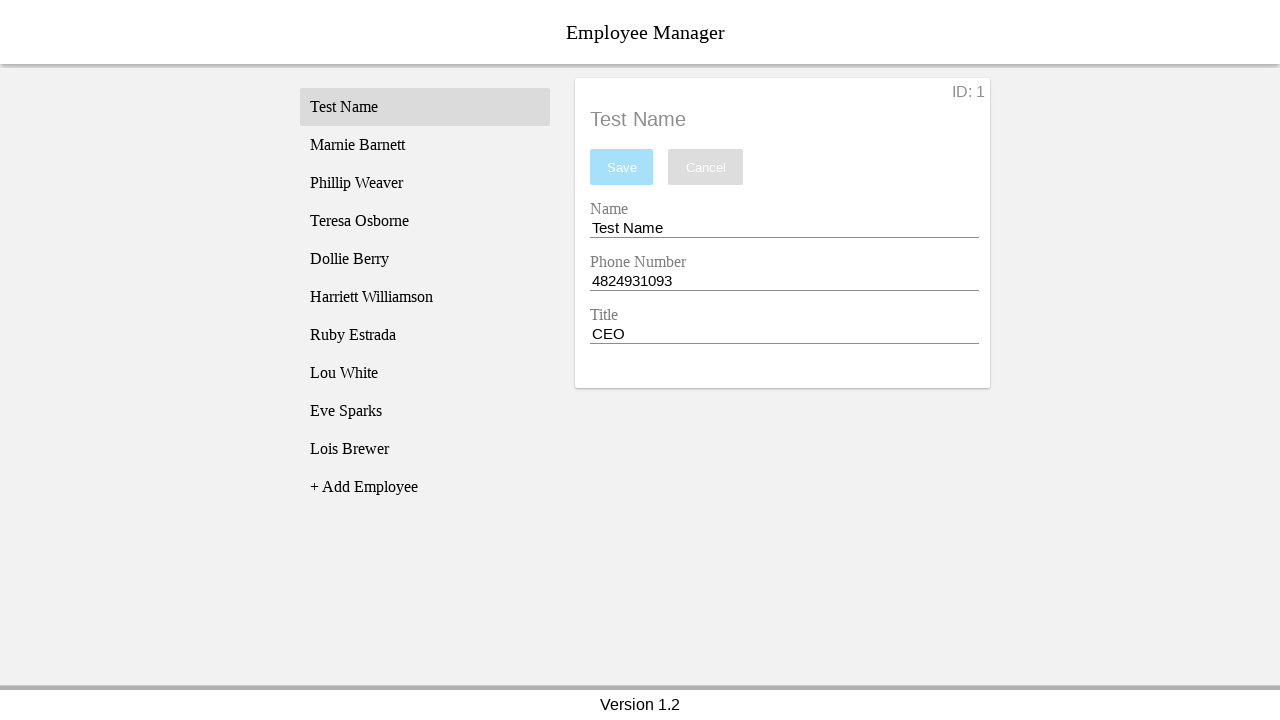